Tests alert handling functionality by triggering different types of alerts (simple alert and confirmation dialog) and interacting with them

Starting URL: https://rahulshettyacademy.com/AutomationPractice/

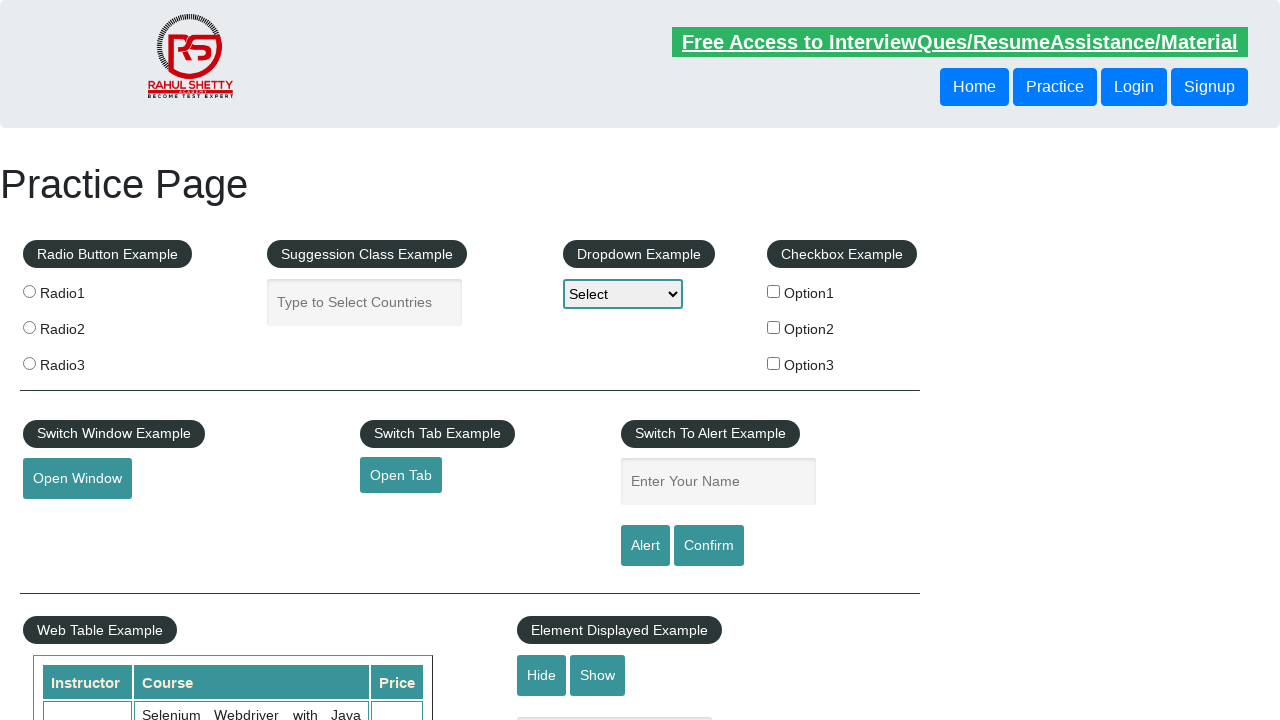

Filled name field with 'Abhishek' for alert test on #name
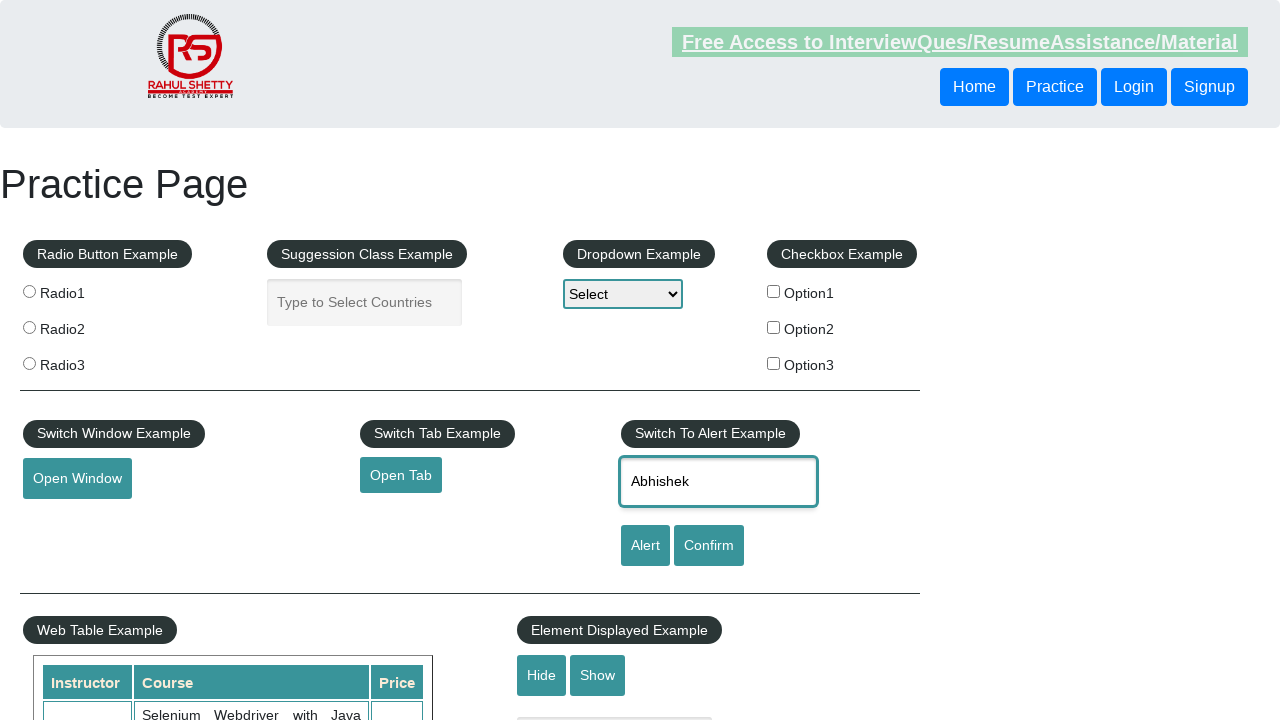

Clicked alert button to trigger simple alert at (645, 546) on input#alertbtn
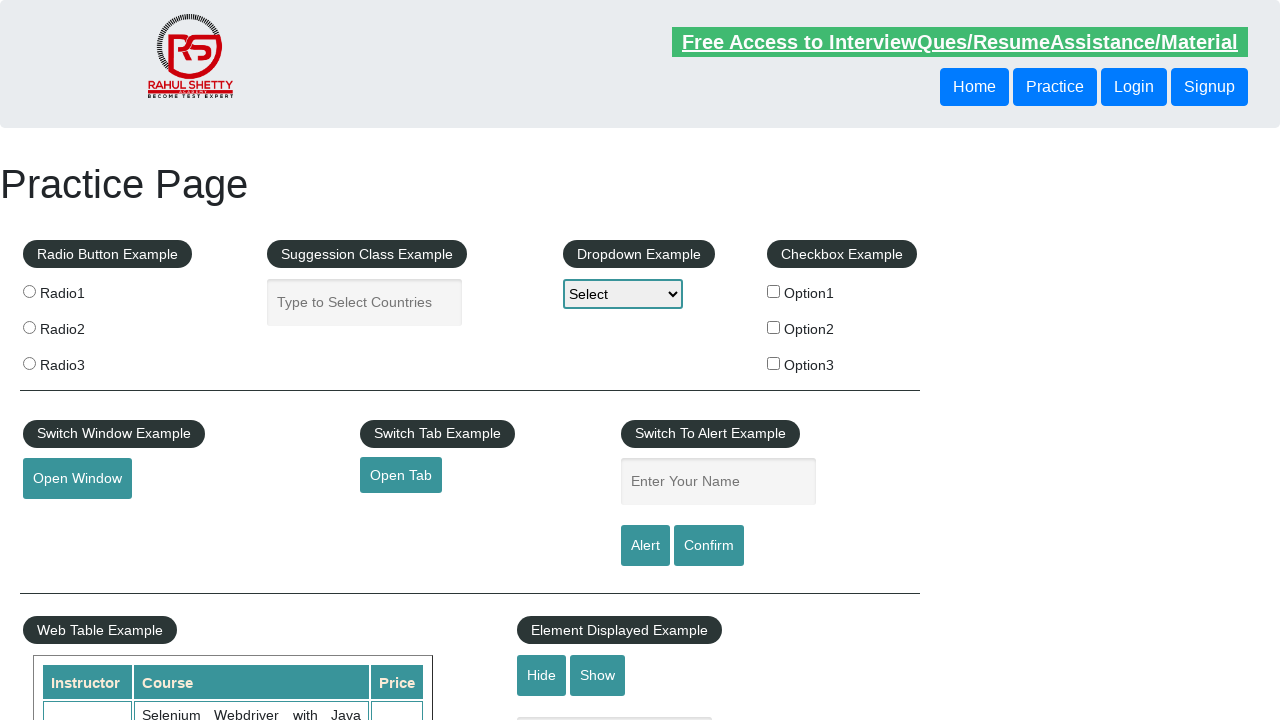

Accepted the simple alert dialog
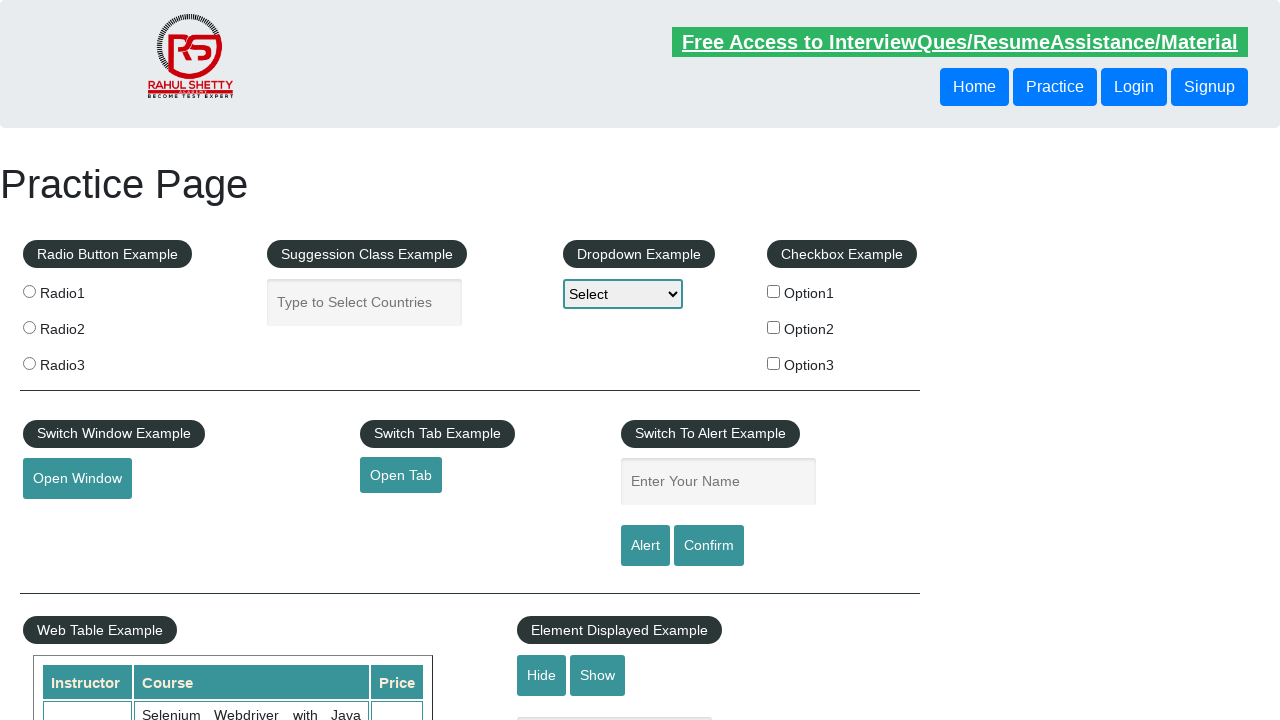

Filled name field with 'Abhi' for confirmation dialog test on #name
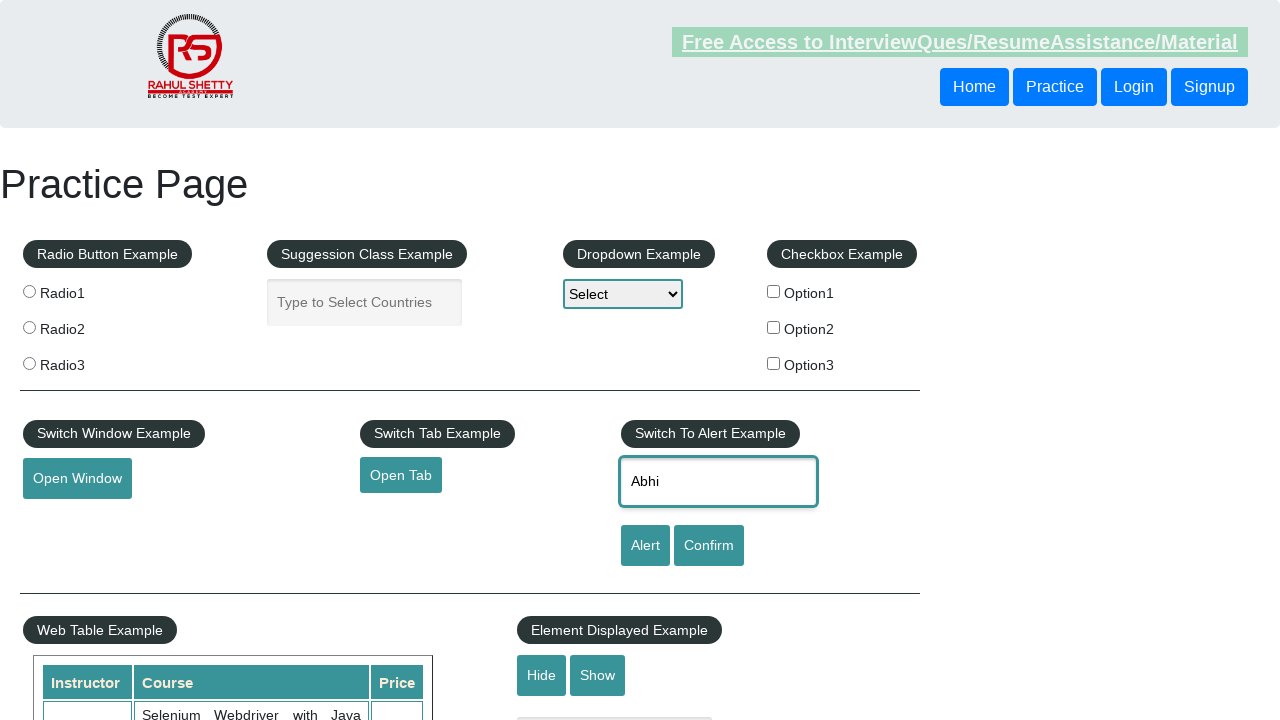

Clicked confirm button to trigger confirmation dialog at (709, 546) on input#confirmbtn
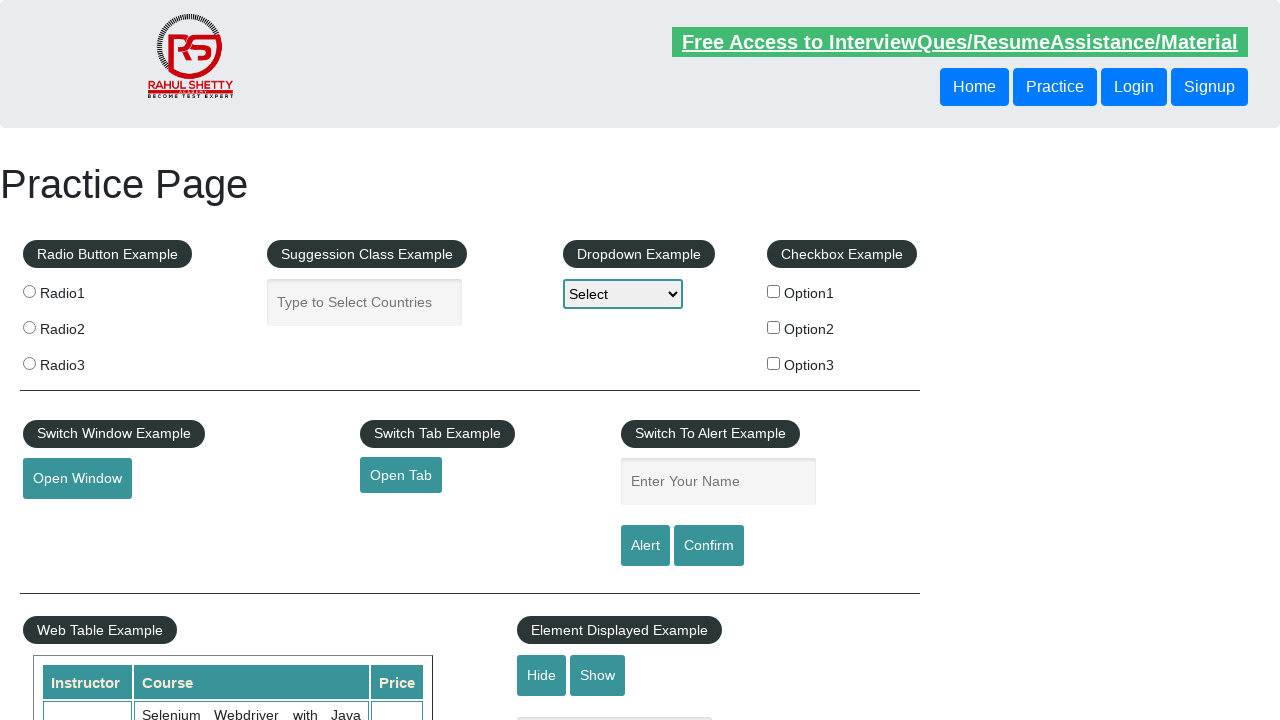

Dismissed the confirmation dialog
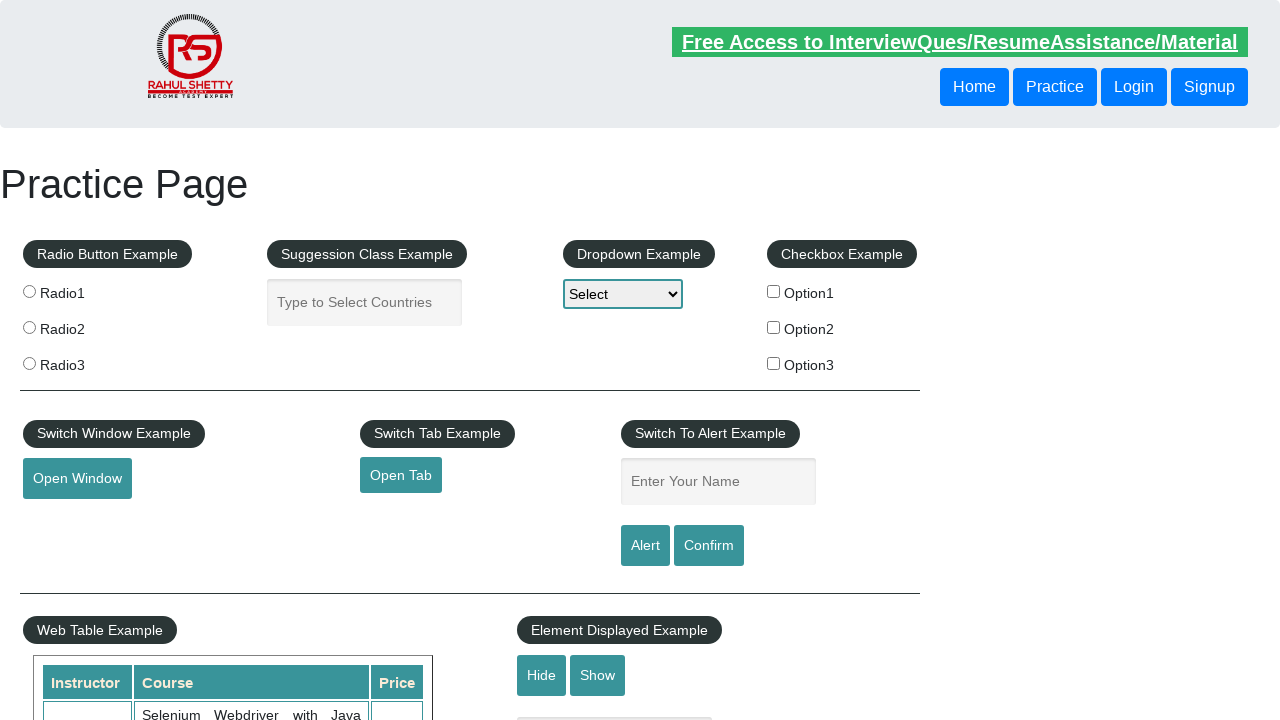

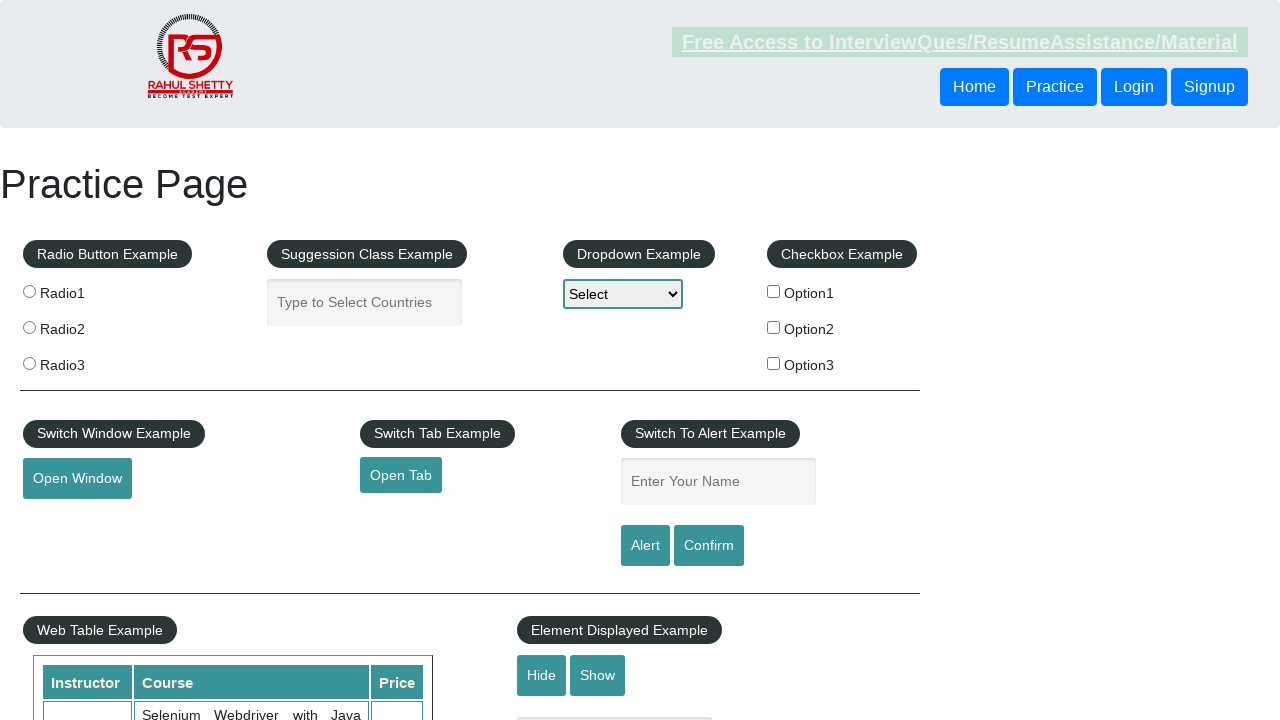